Navigates from Python.org to PyPI, searches for 'sphinx' package, views the package details, and navigates back to the original pages

Starting URL: http://www.python.org

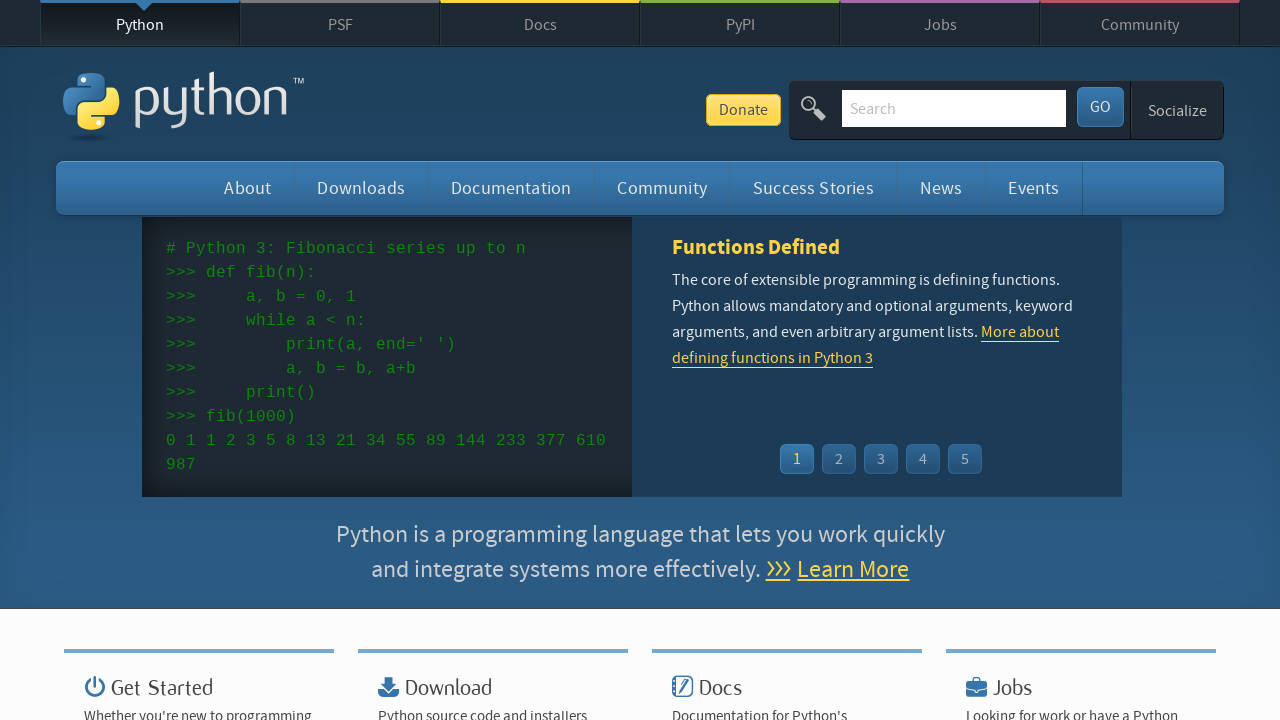

Clicked on PyPI meta link to navigate from Python.org to PyPI at (740, 23) on .pypi-meta
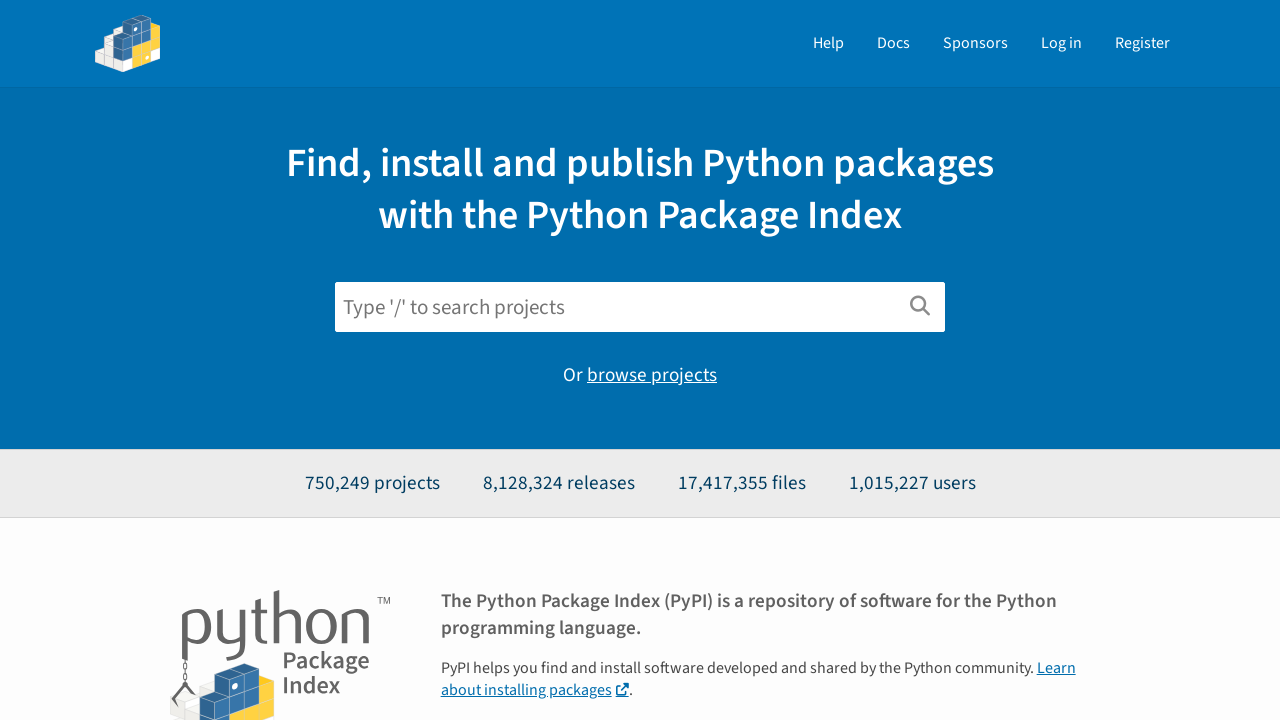

PyPI homepage loaded with search field visible
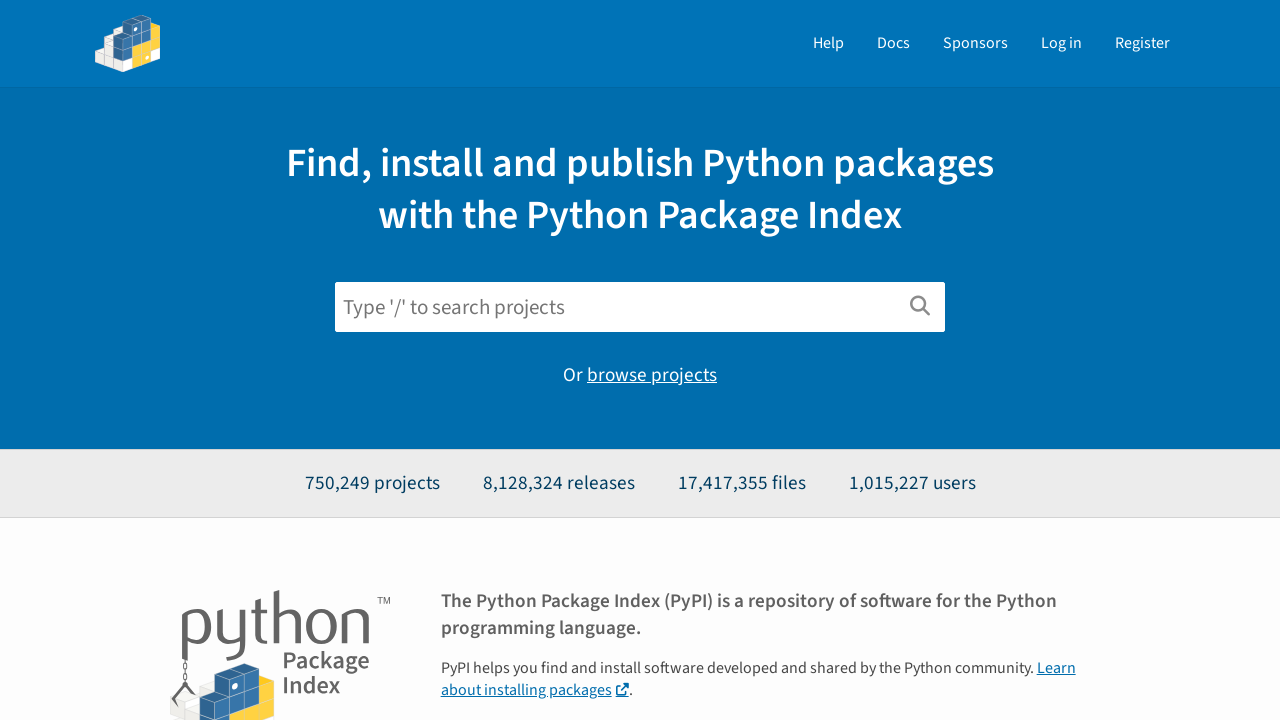

Entered 'sphinx' in the search field on #search
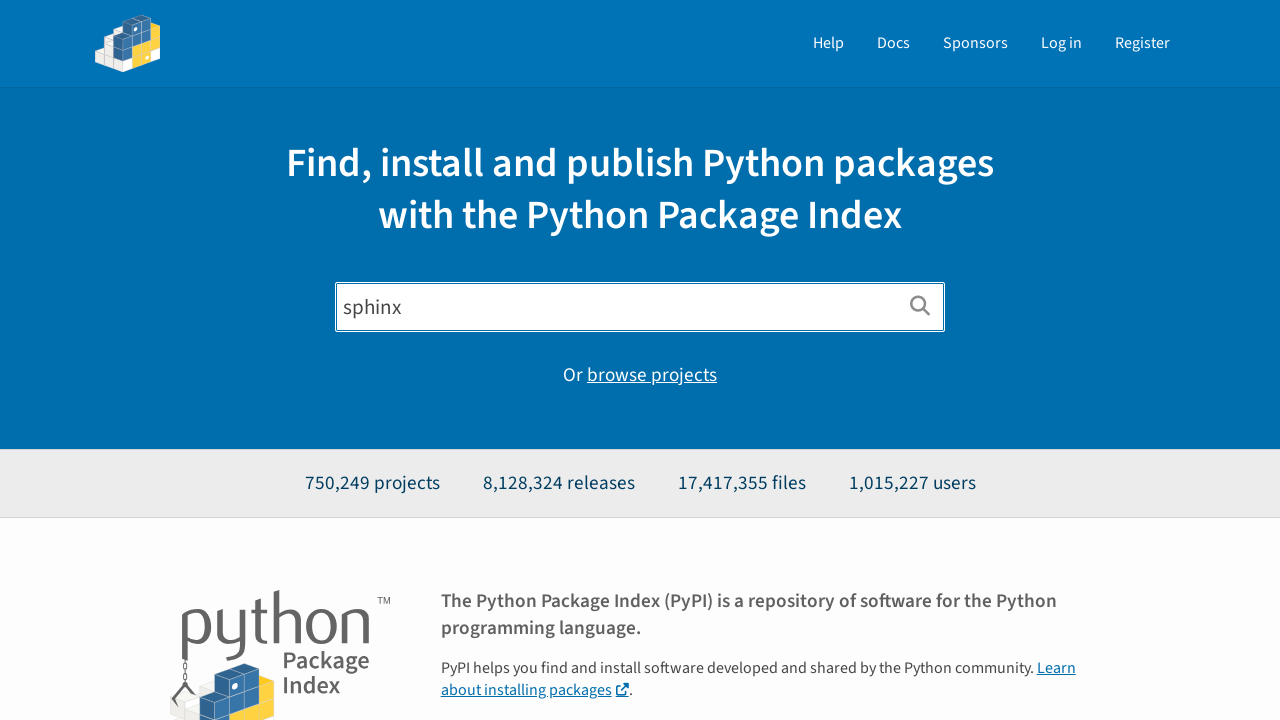

Pressed Enter to search for 'sphinx' package on #search
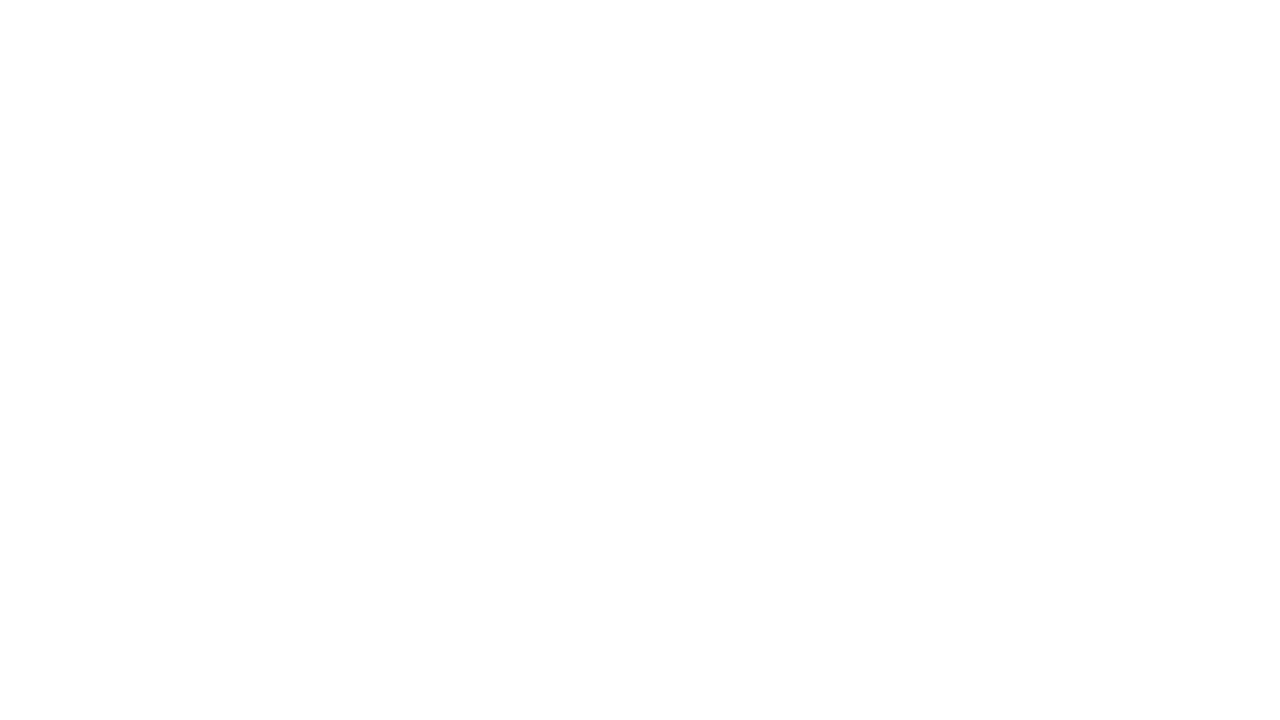

Clicked on Sphinx package from search results at (811, 249) on xpath=//p[contains(text(),'Python documentation generator')]
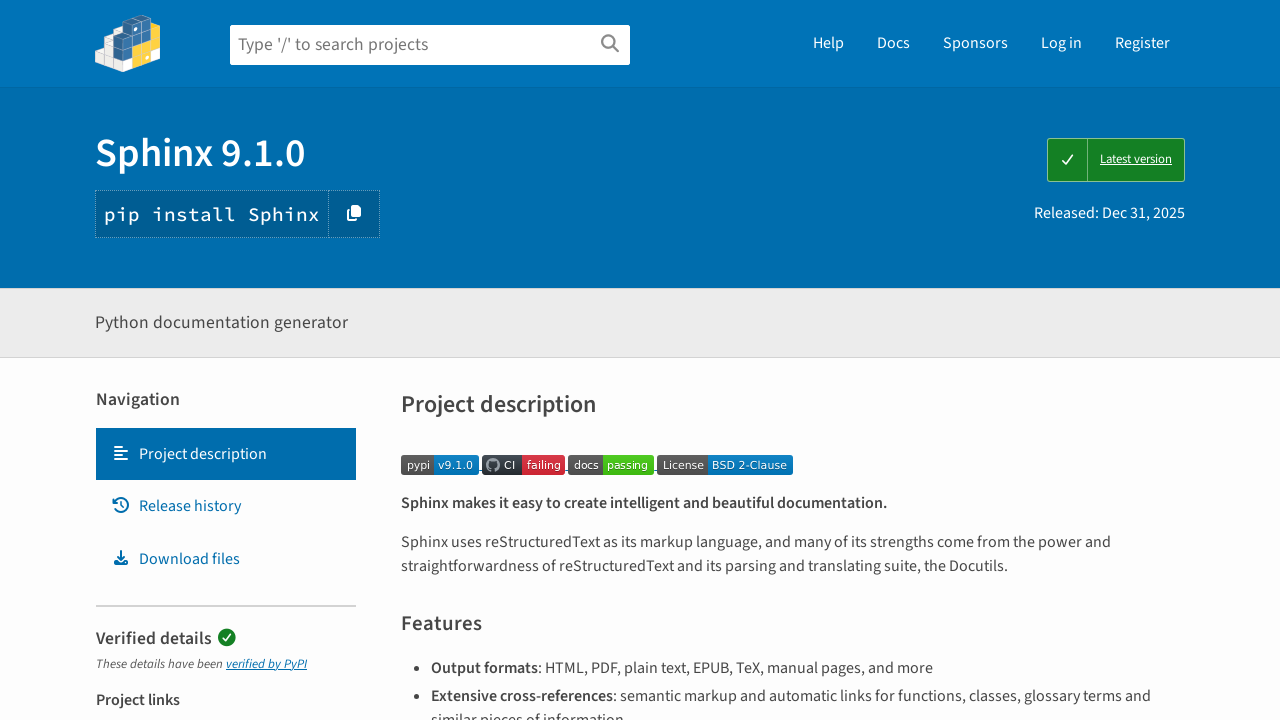

Sphinx package details page loaded
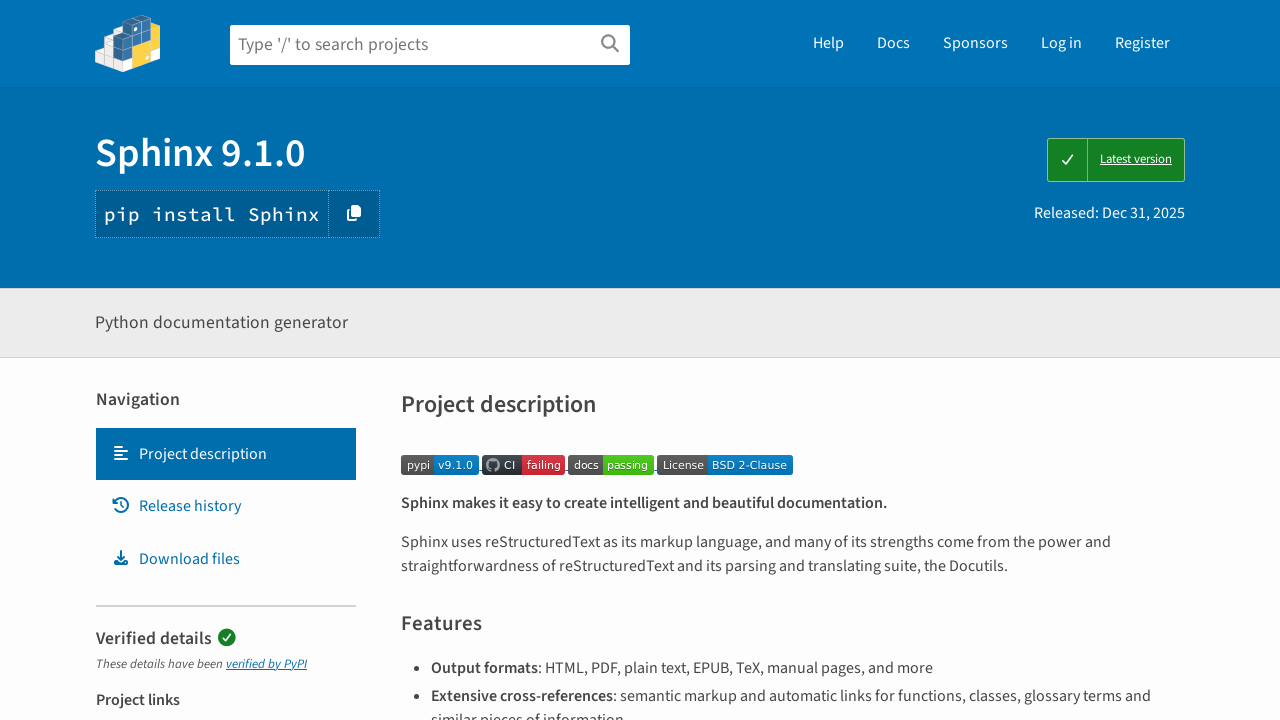

Navigated back to PyPI search results
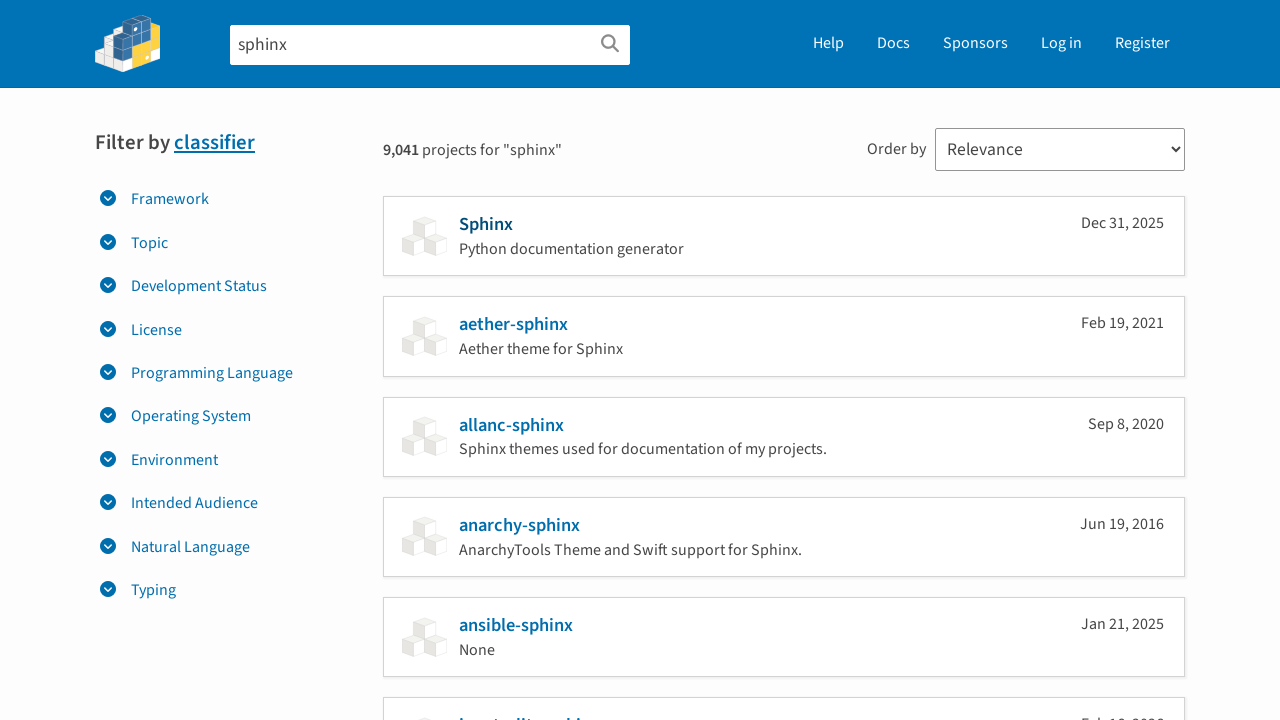

Navigated back to PyPI homepage
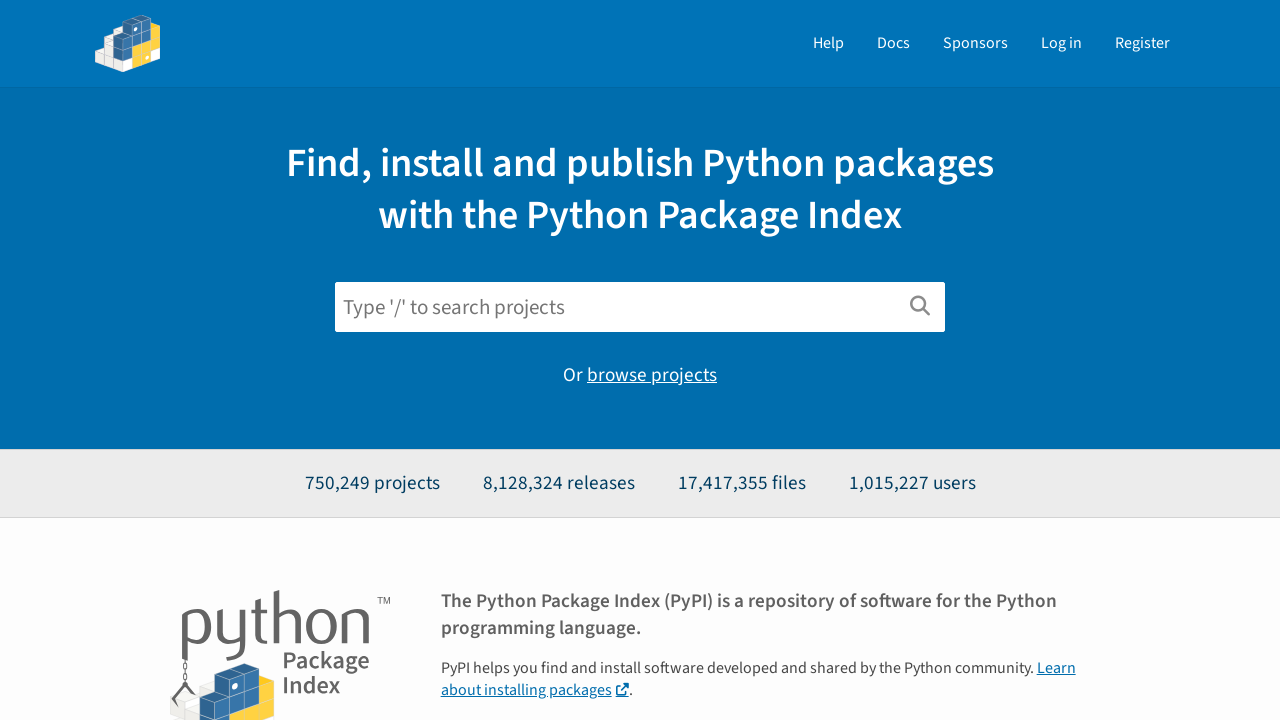

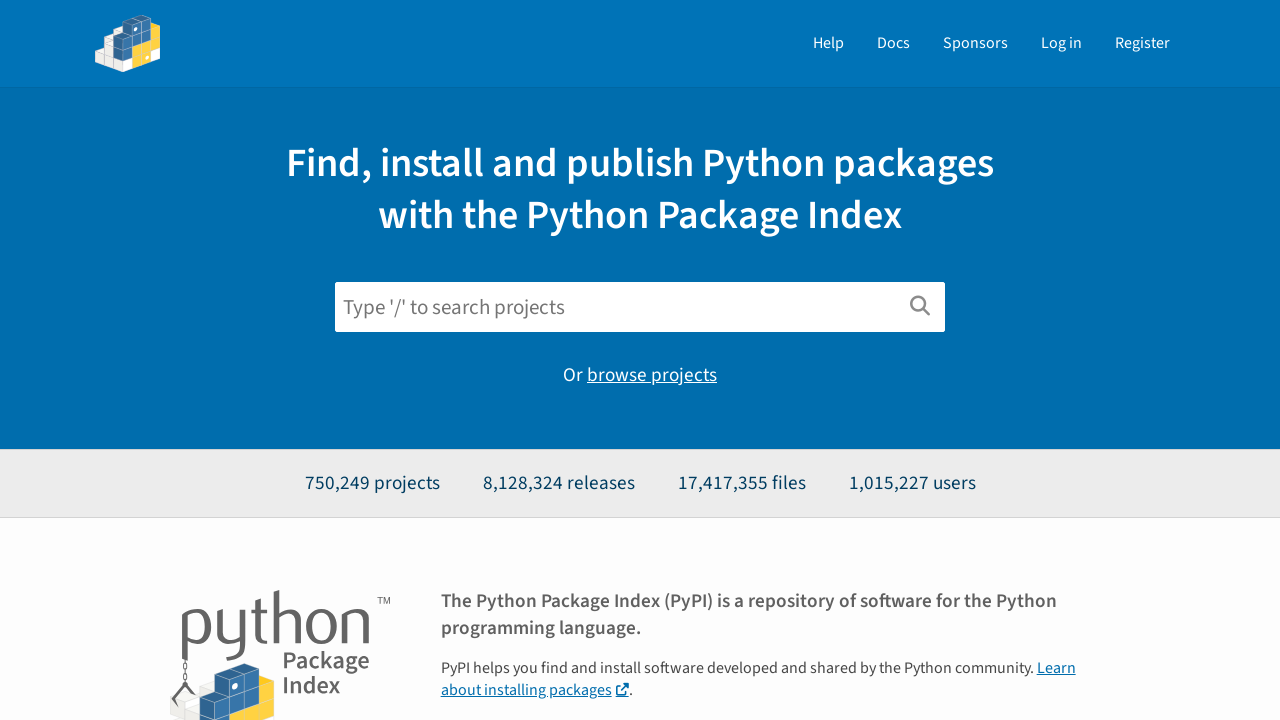